Tests filtering to display all items after viewing a subset

Starting URL: https://demo.playwright.dev/todomvc

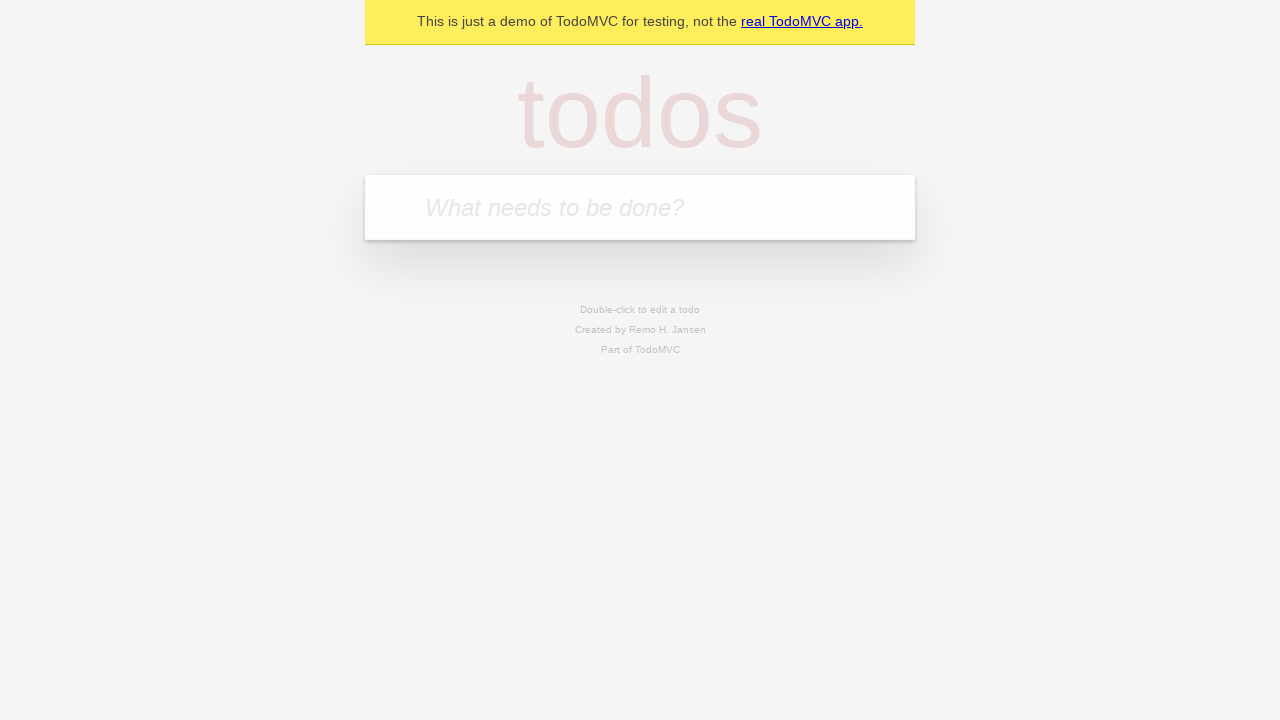

Filled todo input with 'buy some cheese' on internal:attr=[placeholder="What needs to be done?"i]
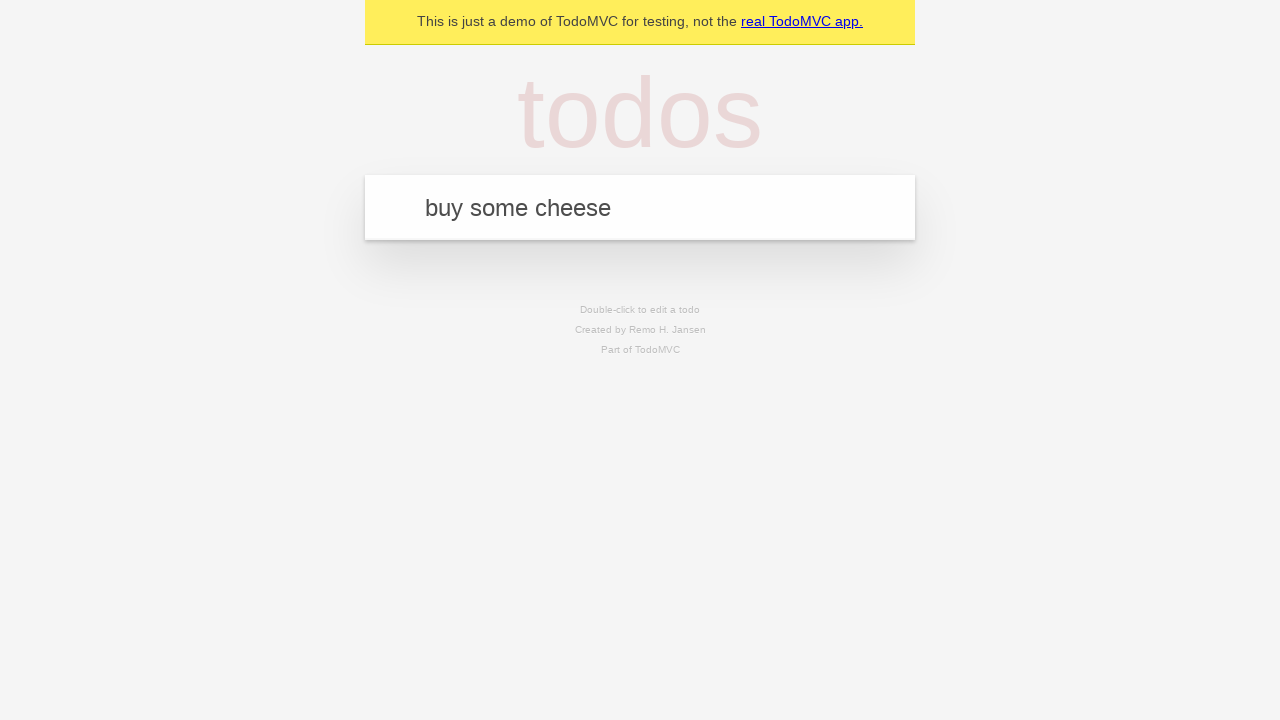

Pressed Enter to add first todo item on internal:attr=[placeholder="What needs to be done?"i]
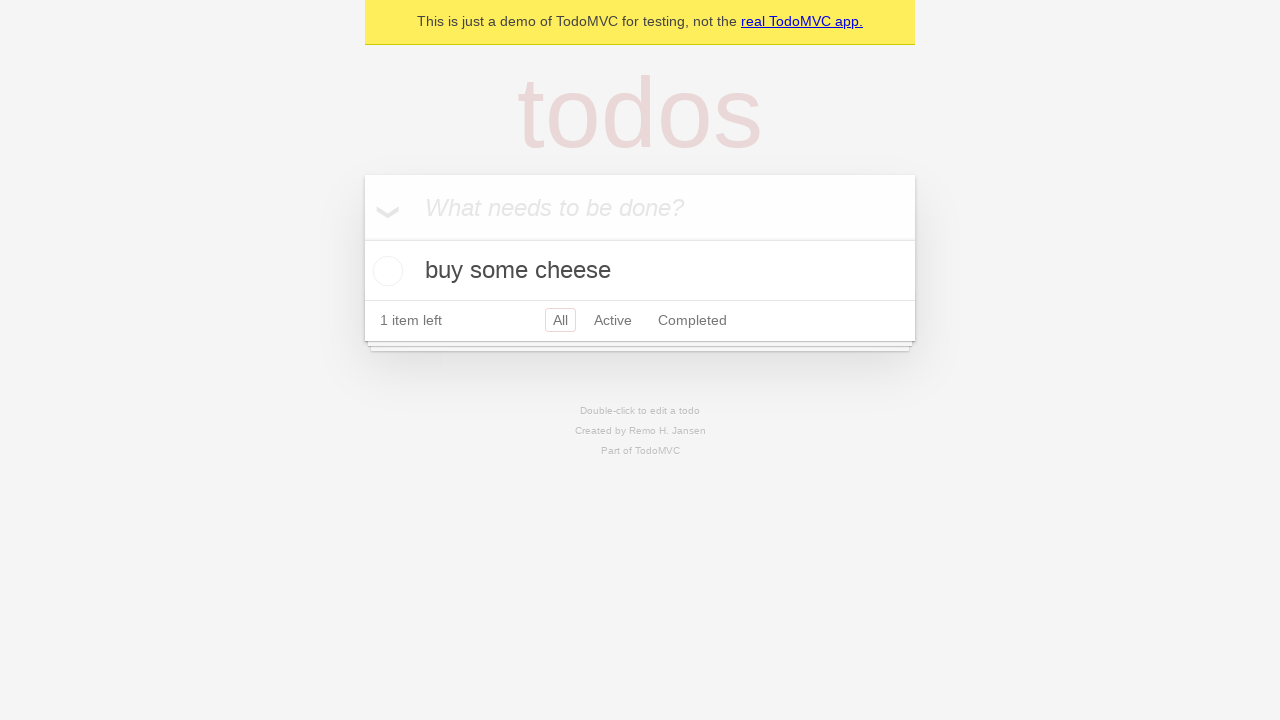

Filled todo input with 'feed the cat' on internal:attr=[placeholder="What needs to be done?"i]
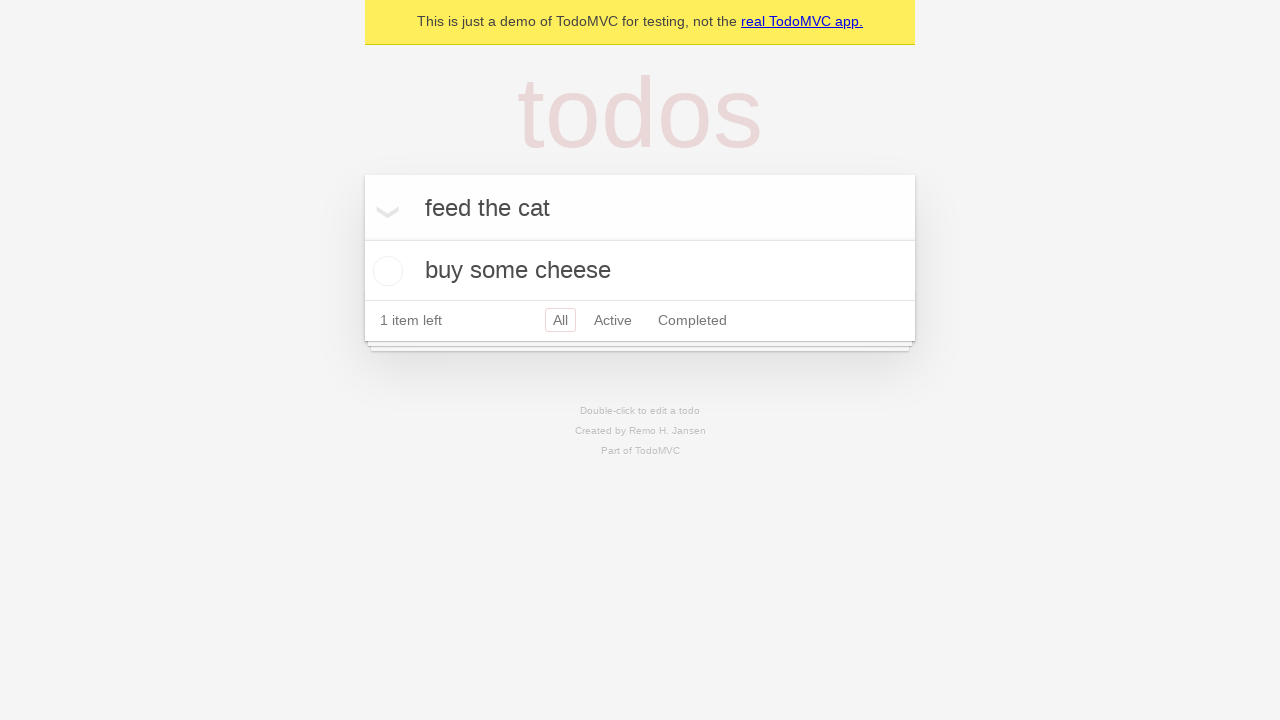

Pressed Enter to add second todo item on internal:attr=[placeholder="What needs to be done?"i]
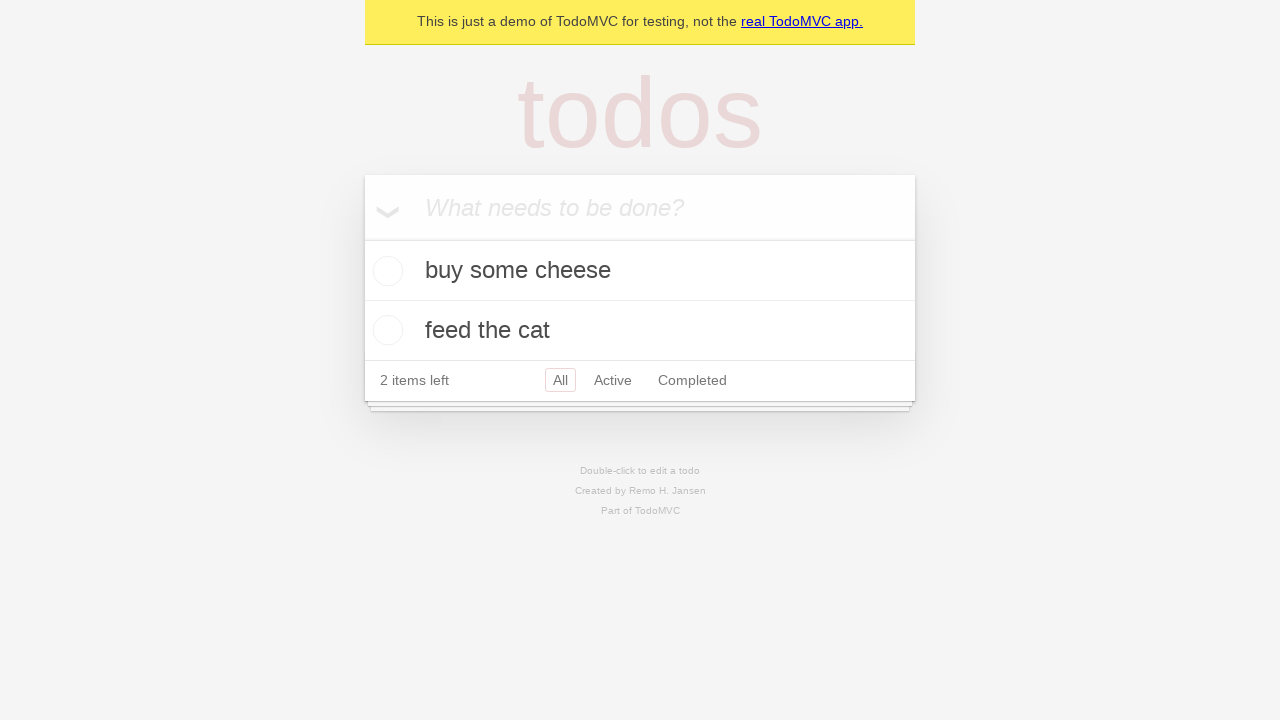

Filled todo input with 'book a doctors appointment' on internal:attr=[placeholder="What needs to be done?"i]
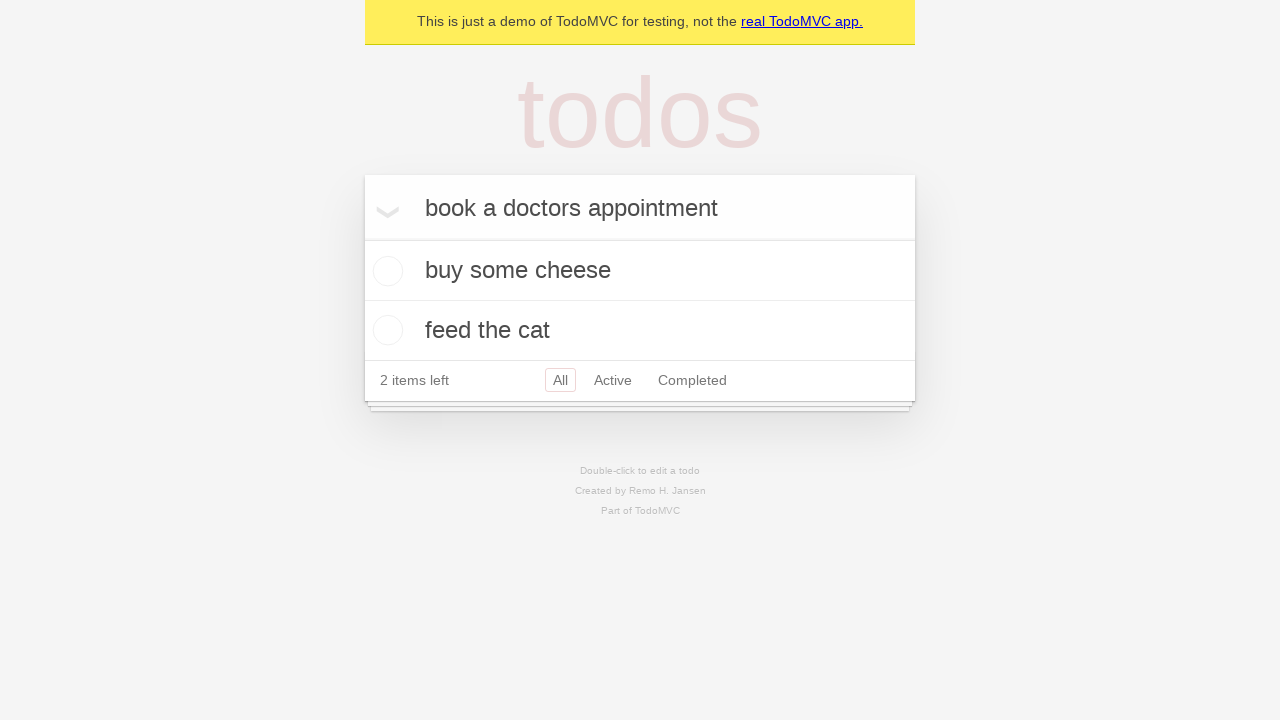

Pressed Enter to add third todo item on internal:attr=[placeholder="What needs to be done?"i]
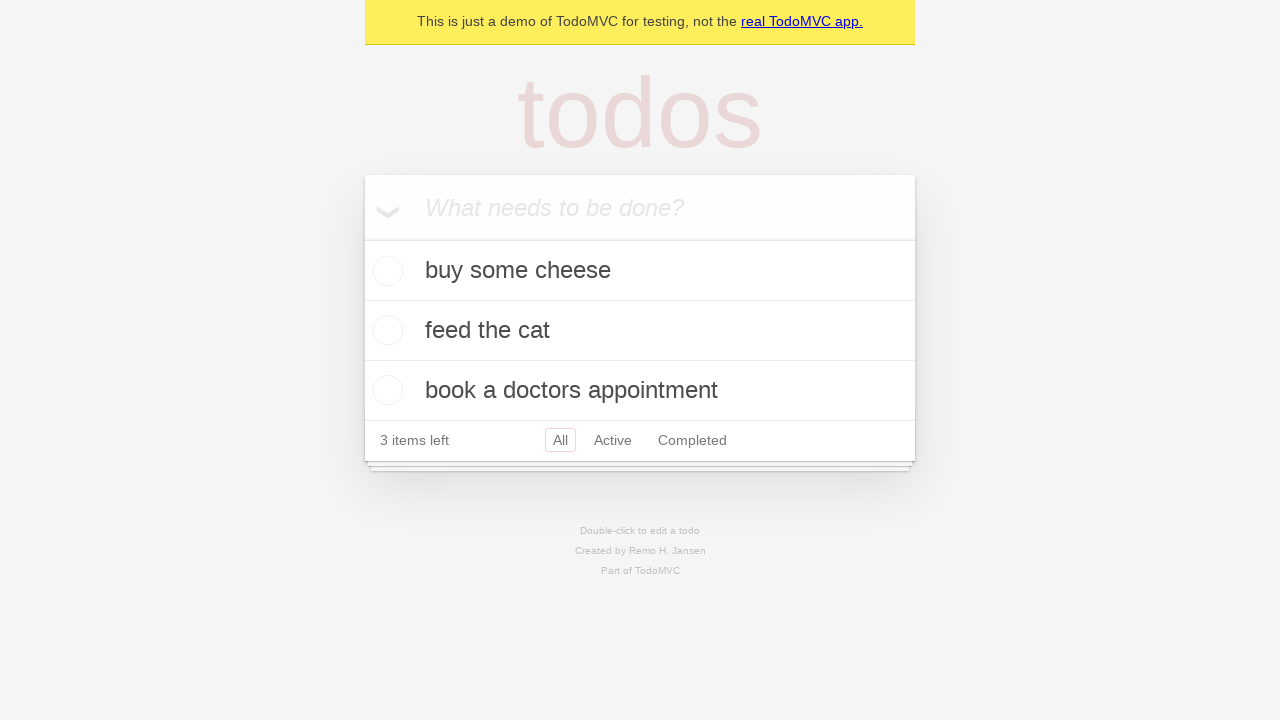

Checked the second todo item checkbox at (385, 330) on internal:testid=[data-testid="todo-item"s] >> nth=1 >> internal:role=checkbox
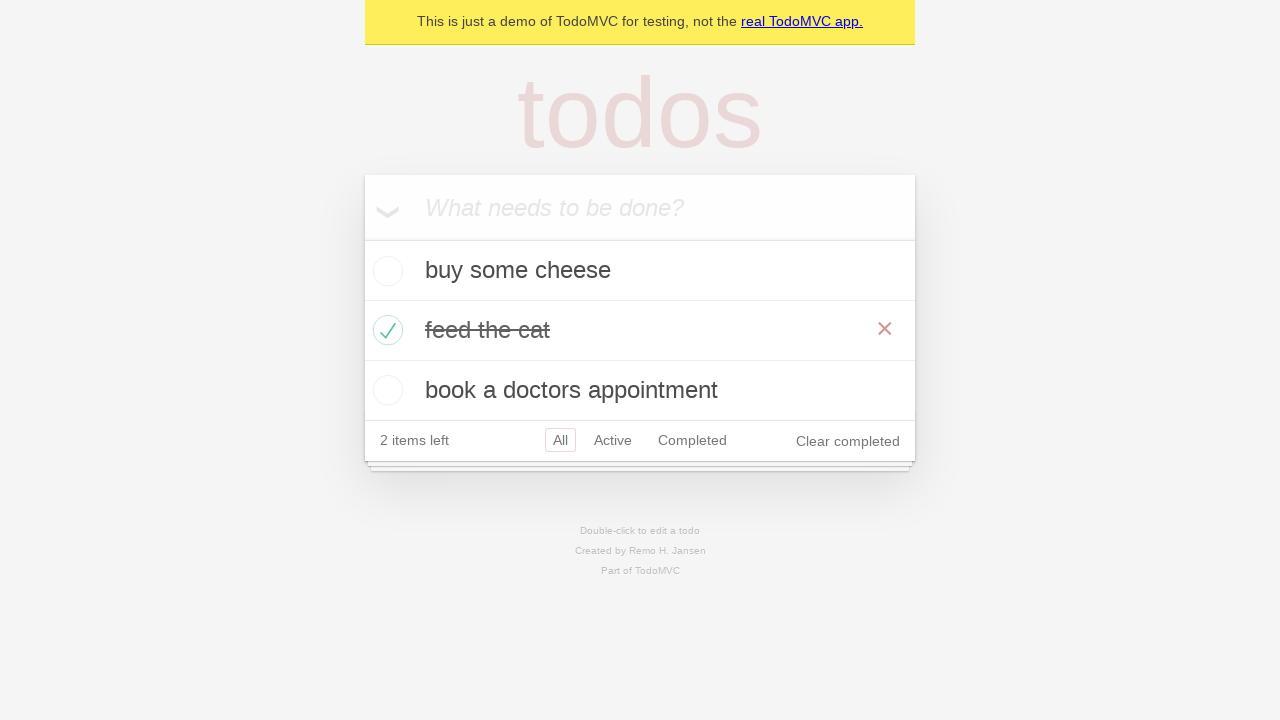

Clicked Active filter to show only active items at (613, 440) on internal:role=link[name="Active"i]
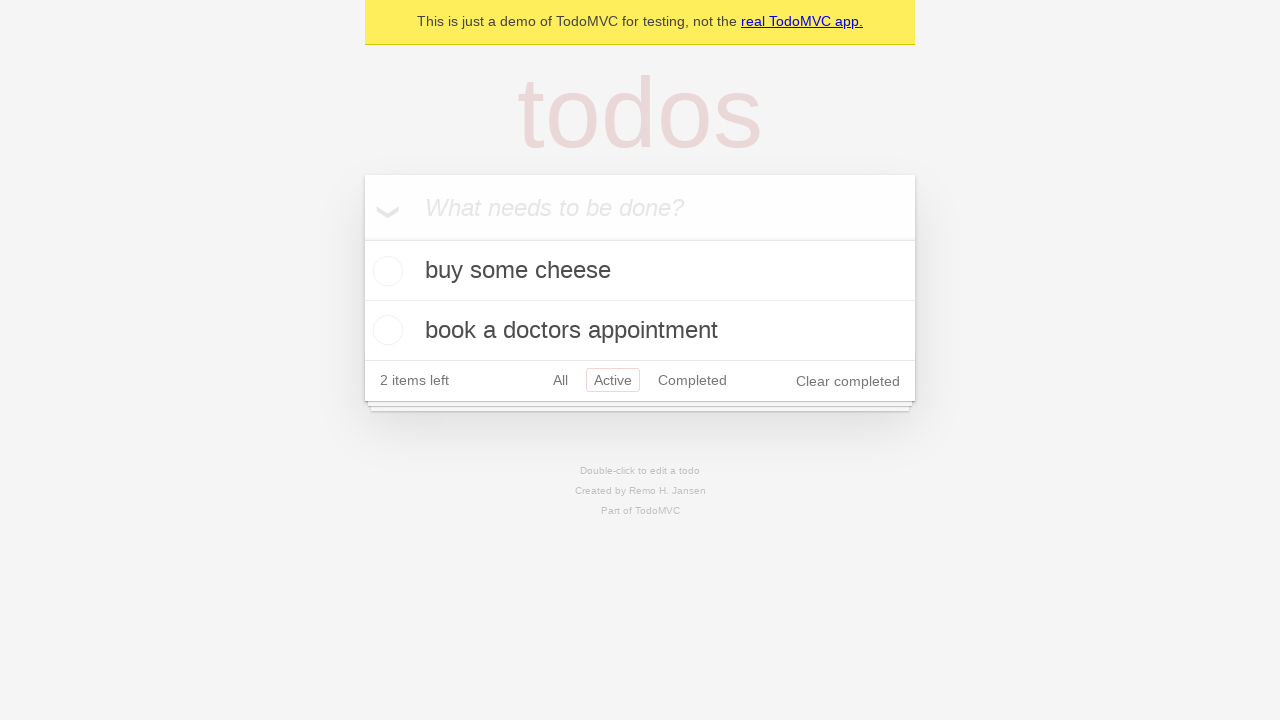

Clicked Completed filter to show only completed items at (692, 380) on internal:role=link[name="Completed"i]
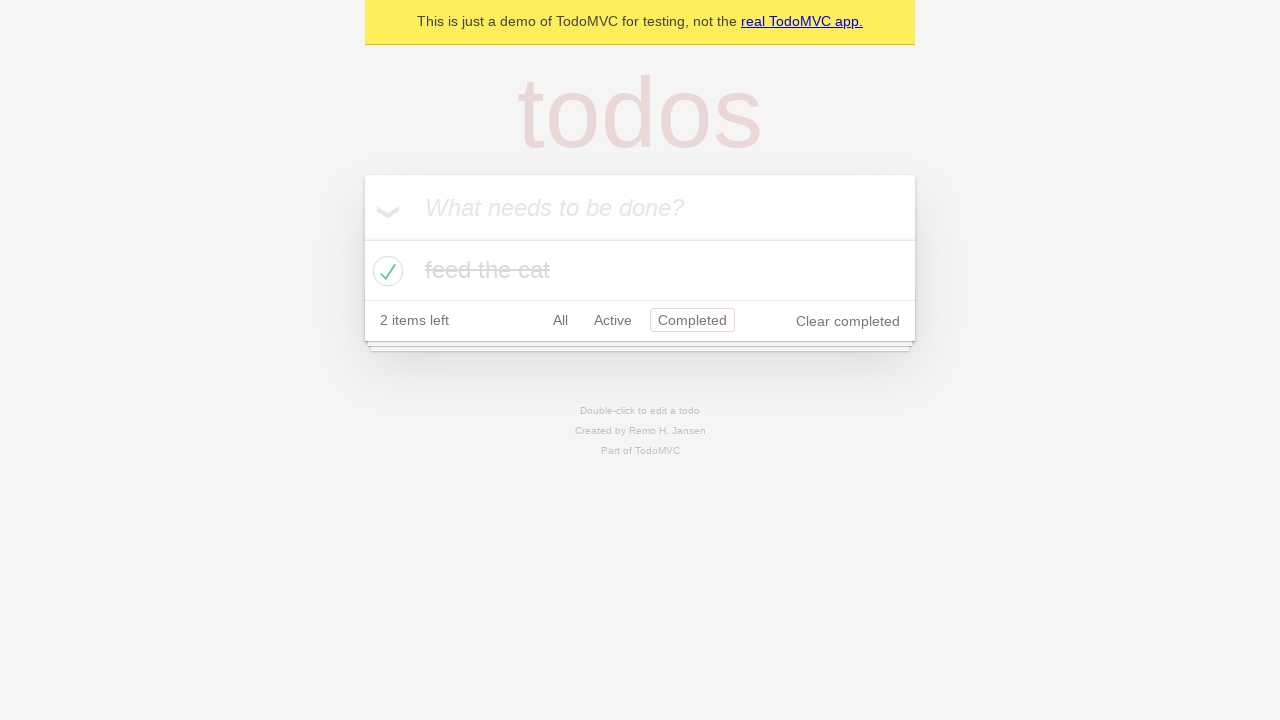

Clicked All filter to display all items at (560, 320) on internal:role=link[name="All"i]
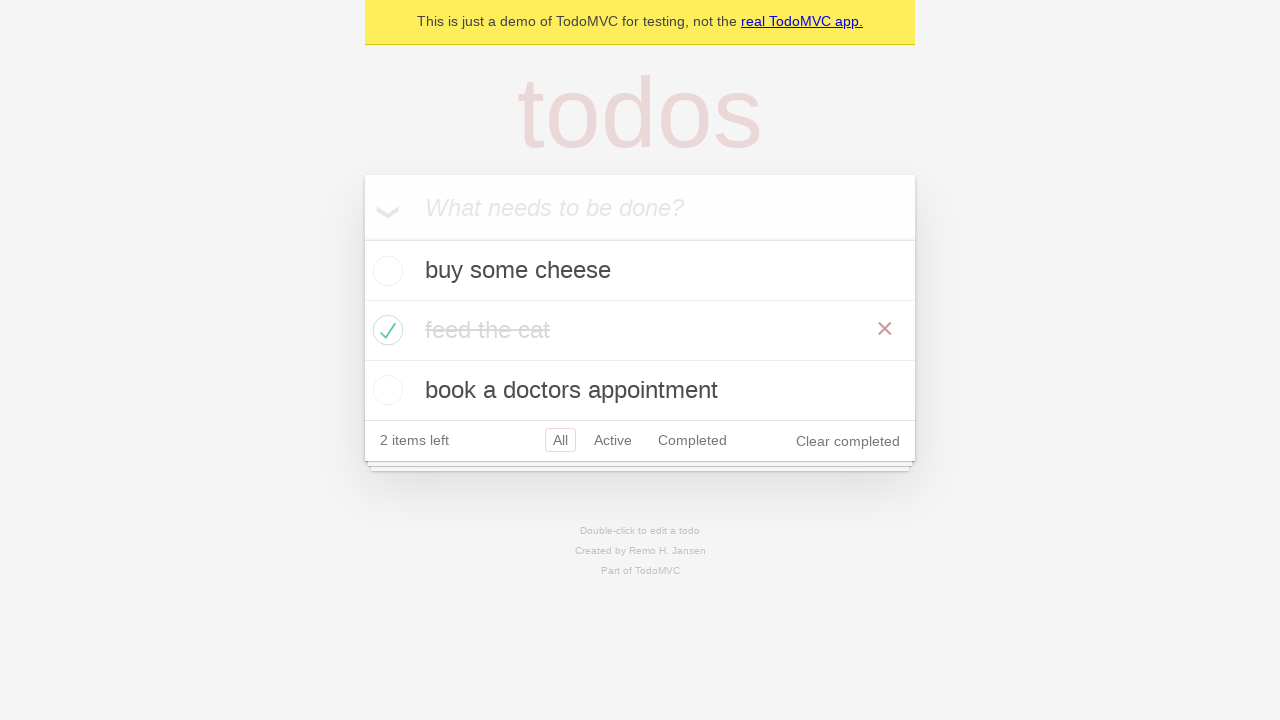

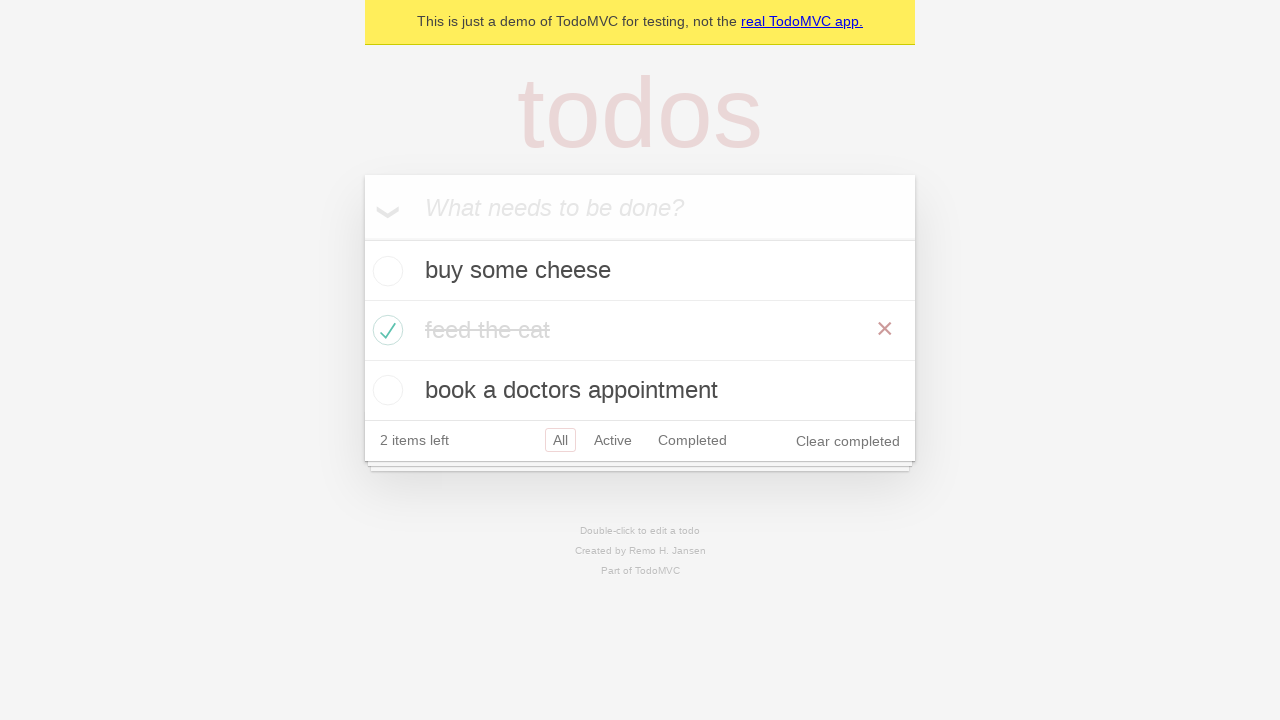